Tests Shadow DOM element access by navigating to a Shadow DOM example page and verifying the text content of an element inside a shadow root.

Starting URL: http://watir.com/examples/shadow_dom.html

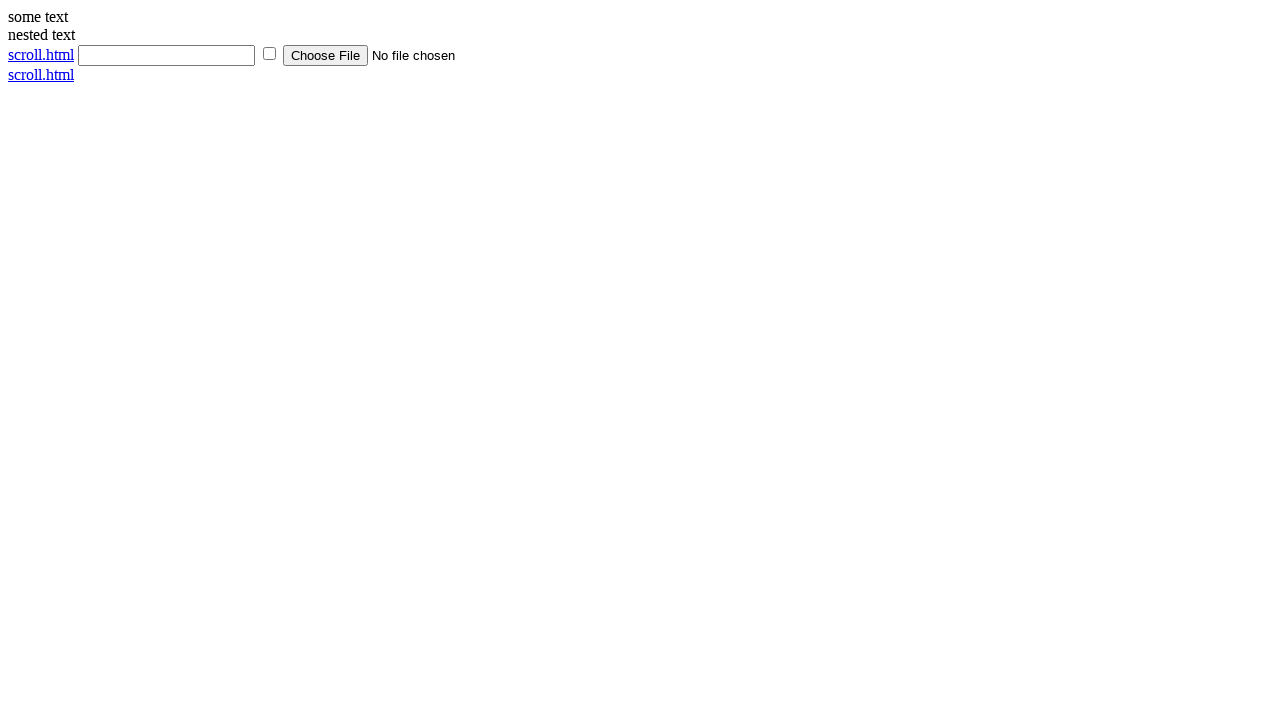

Navigated to Shadow DOM example page
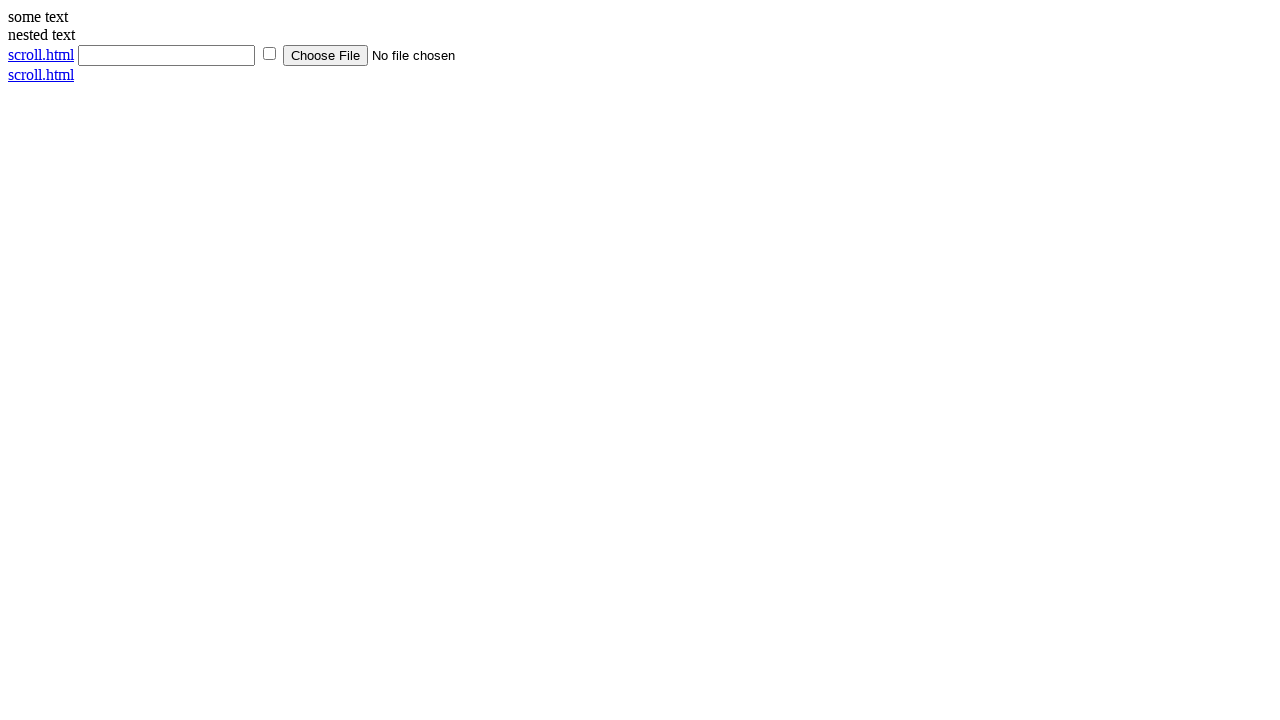

Located shadow host element
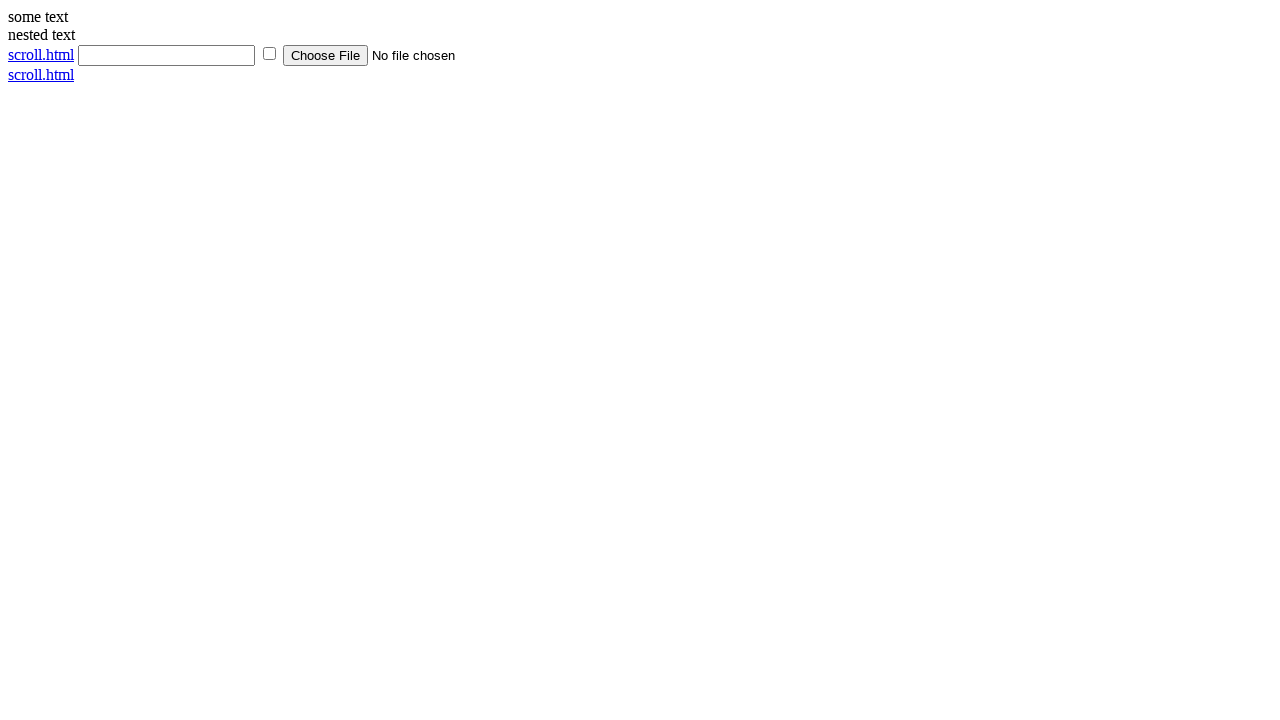

Located shadow content element inside shadow root
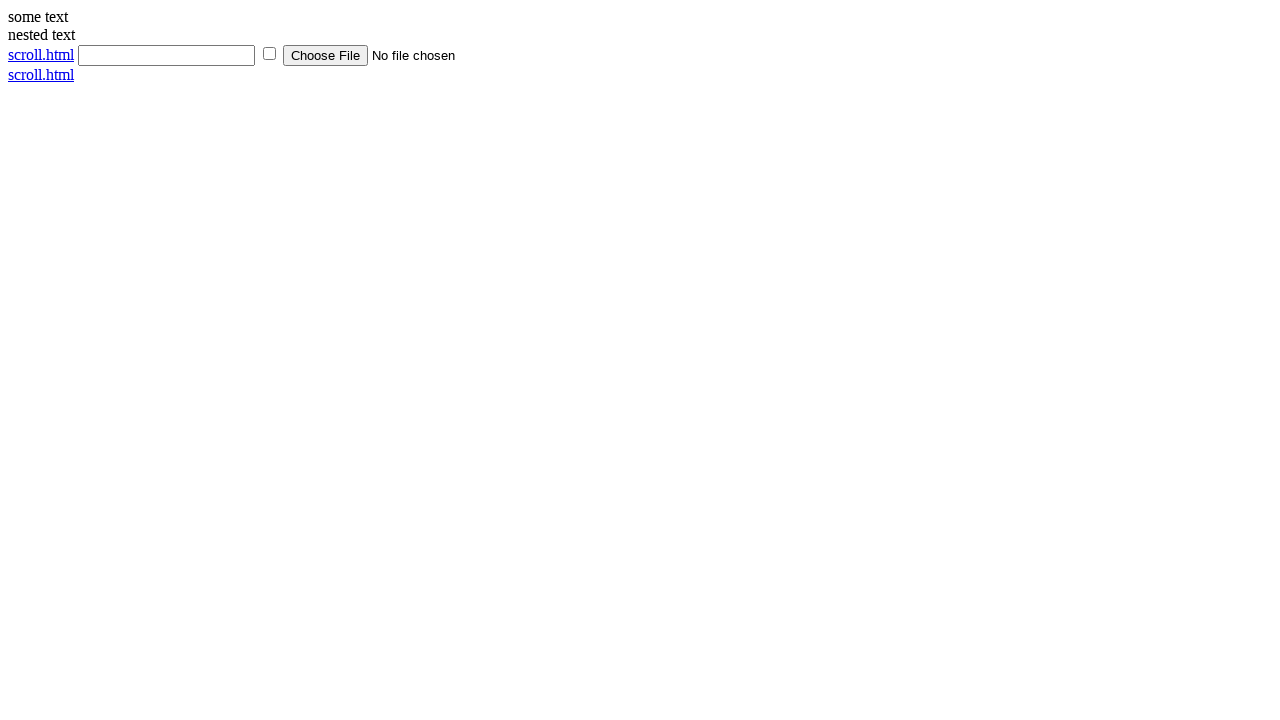

Verified shadow content text equals 'some text'
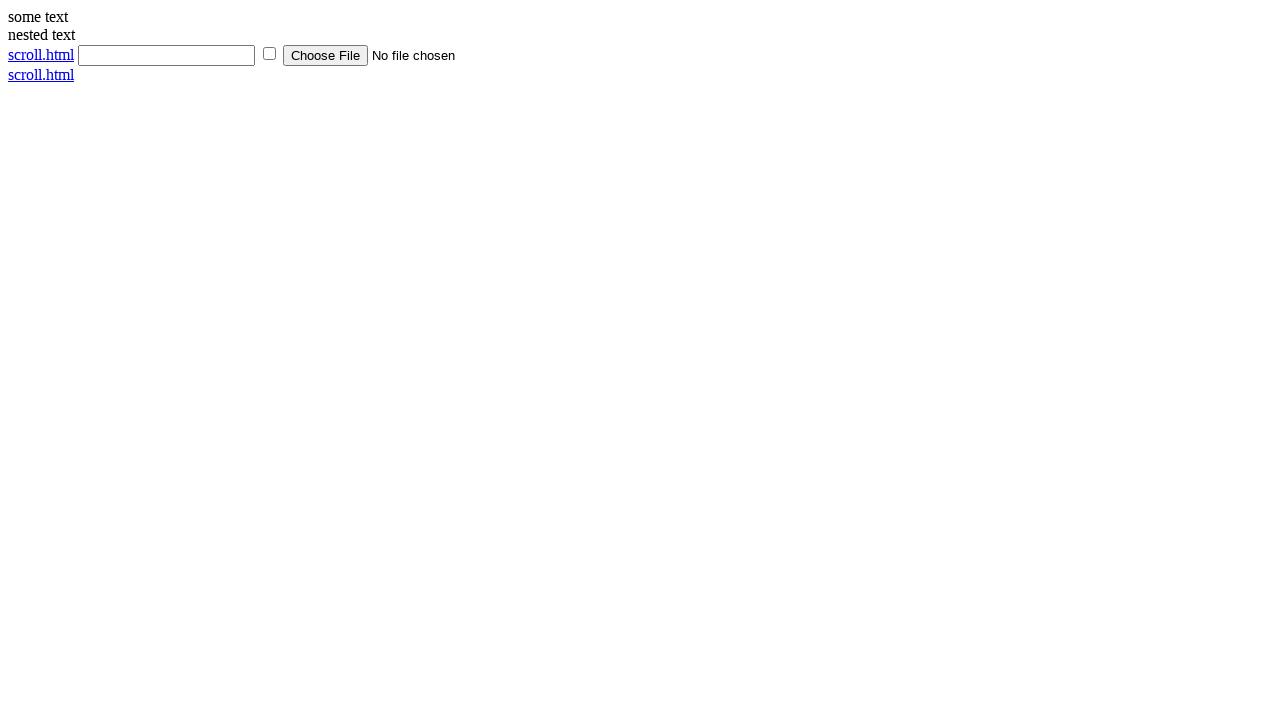

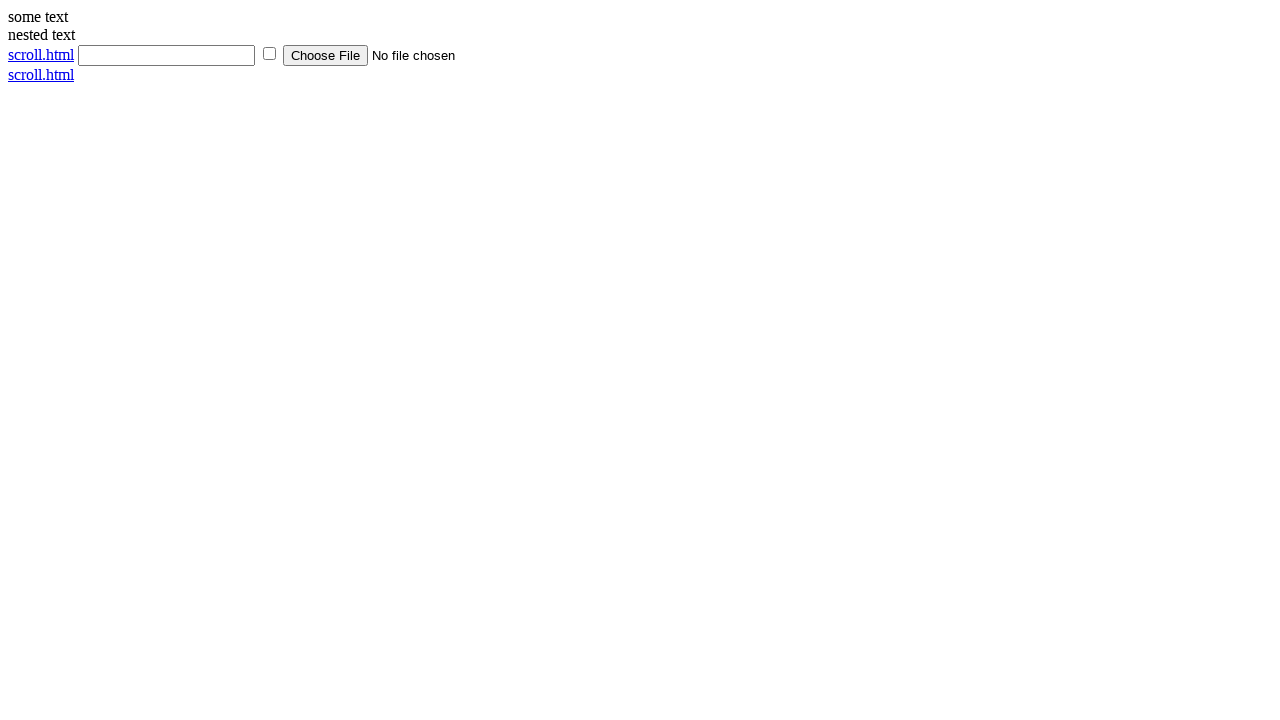